Tests the sale functionality by clicking on a product with a "Sale" sticker and verifying the old price is higher than the new discounted price.

Starting URL: http://practice.automationtesting.in/

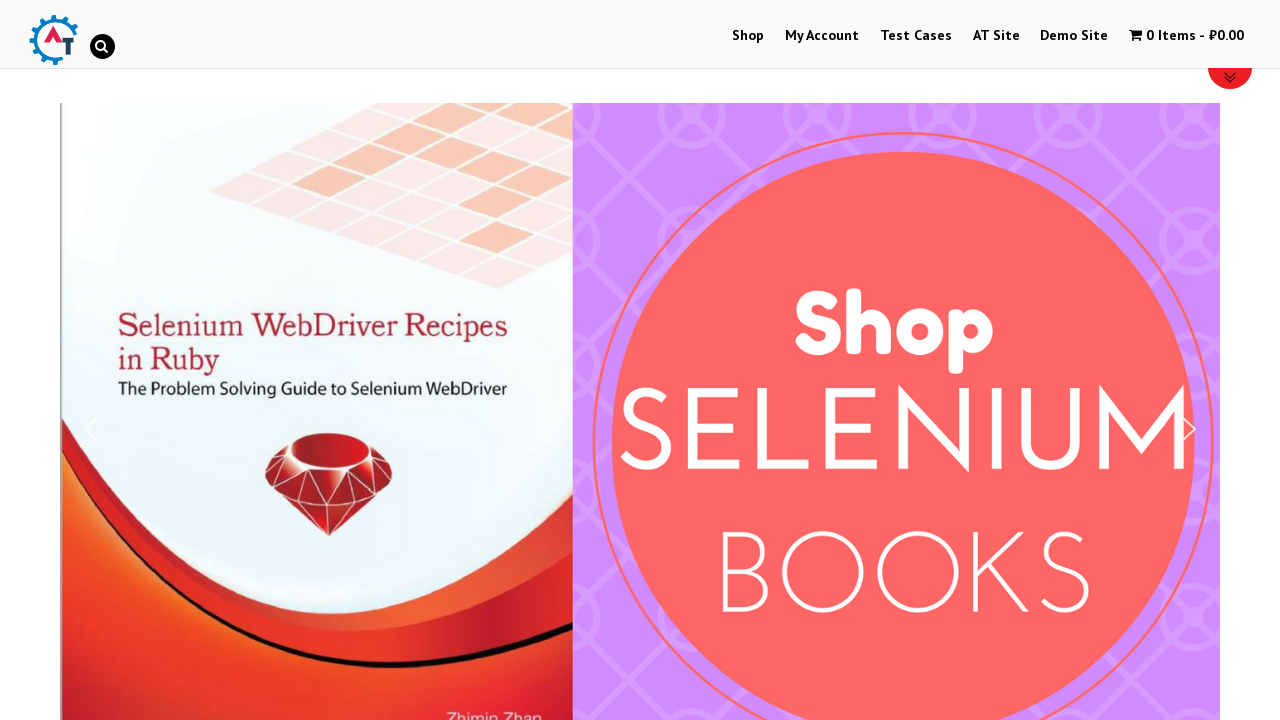

Clicked on Shop in menu at (748, 36) on text=Shop
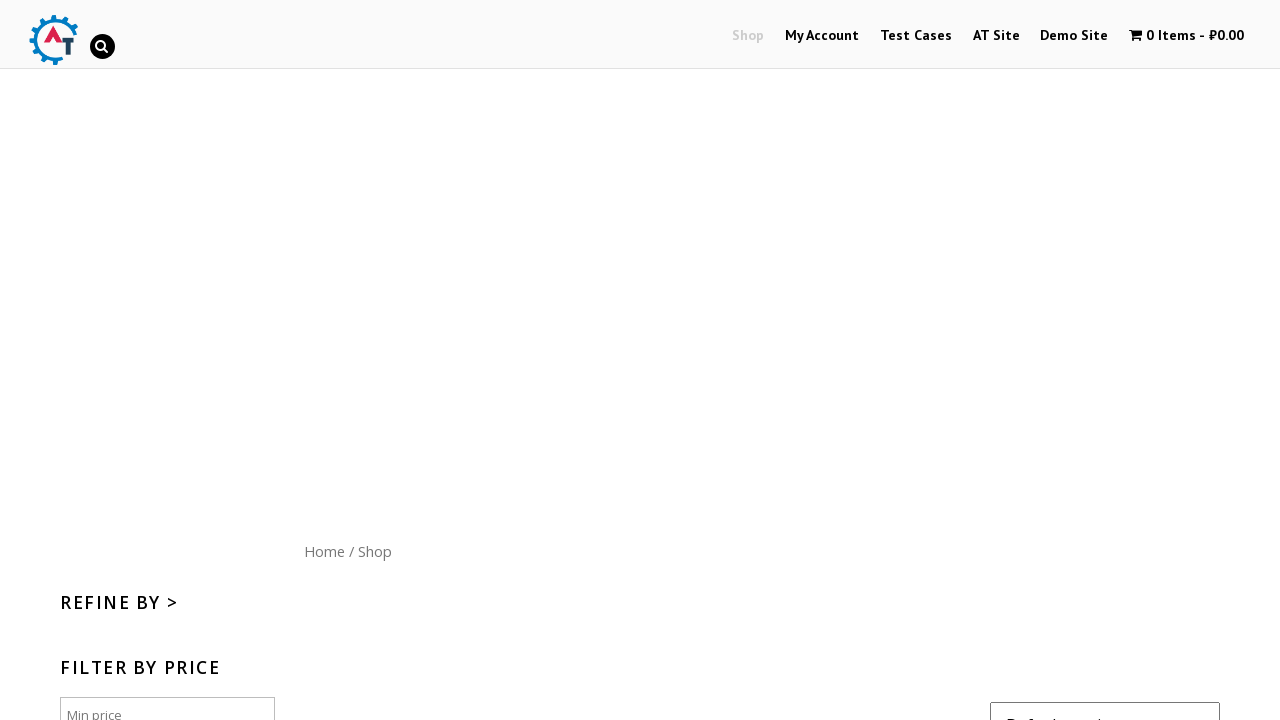

Waited for page to load (networkidle)
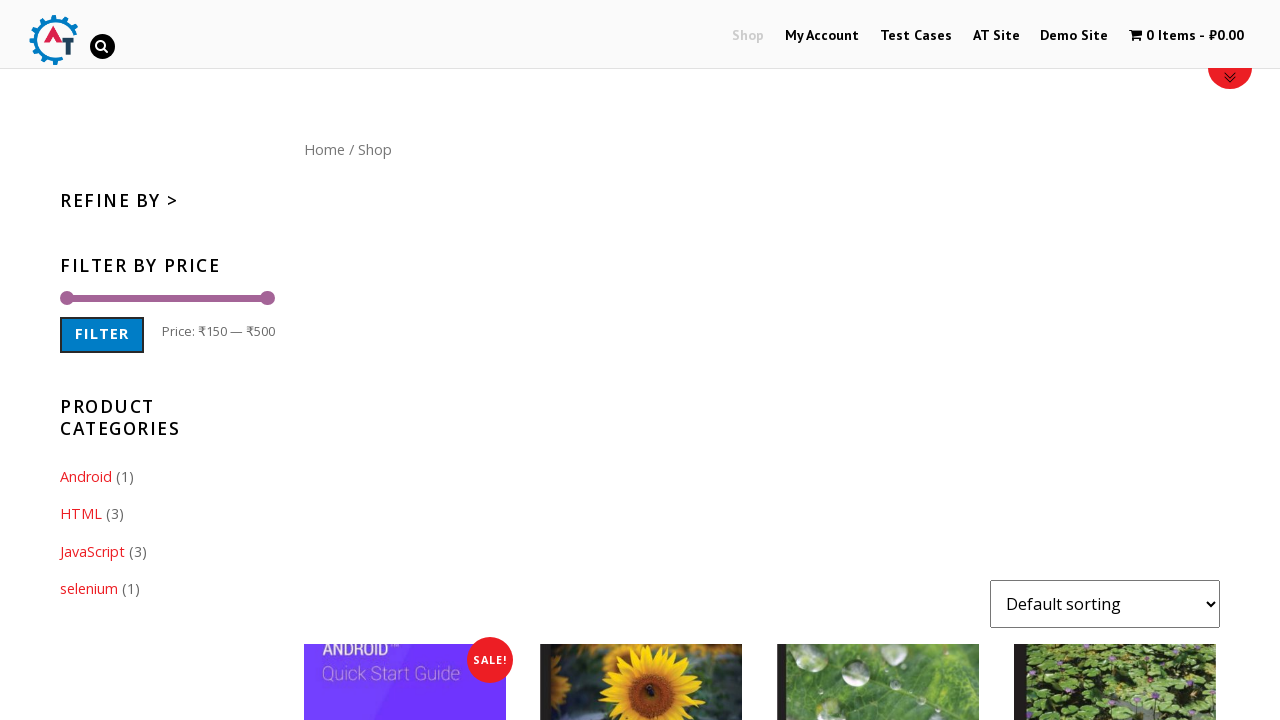

Products container is visible
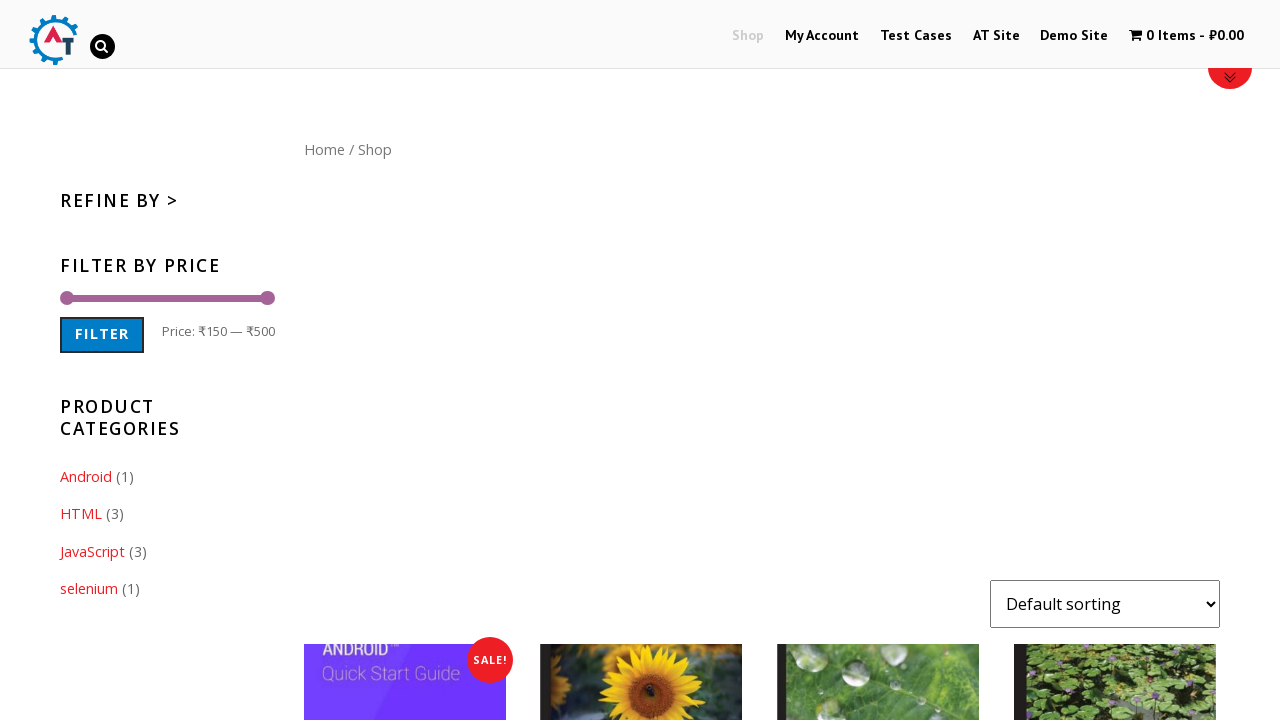

Clicked on product with Sale sticker at (490, 660) on .products .onsale
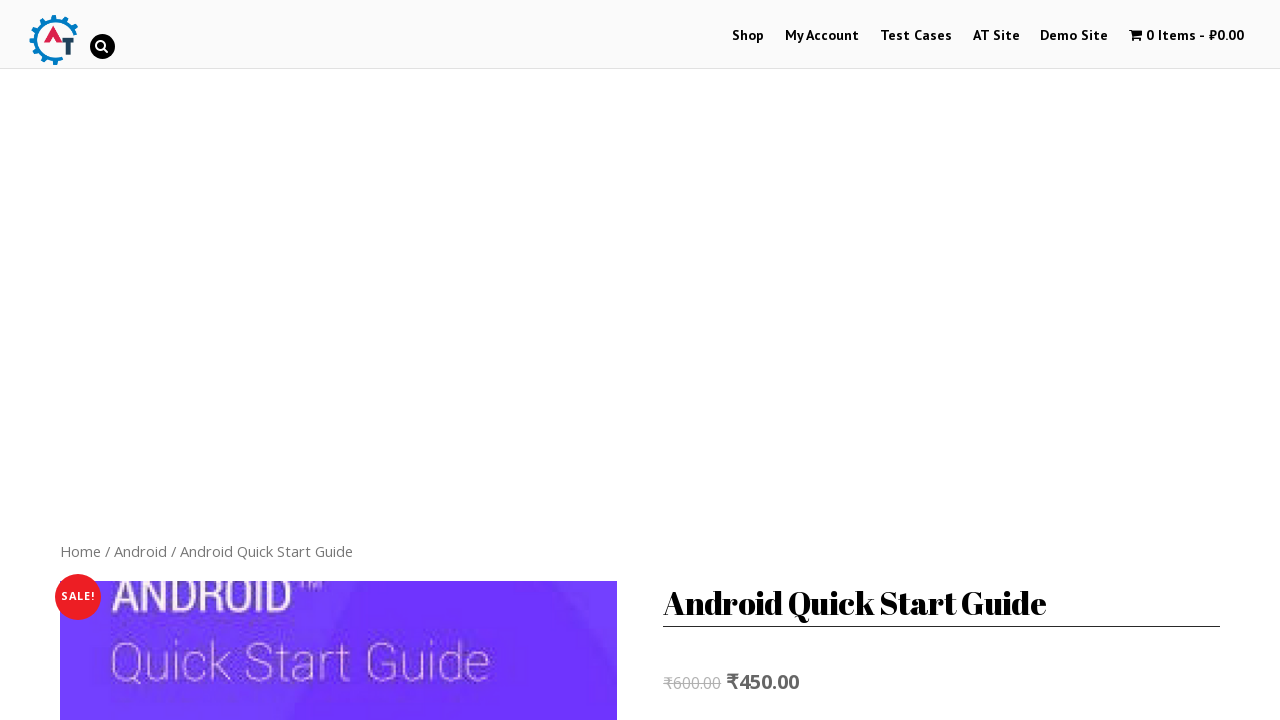

Product page loaded (networkidle)
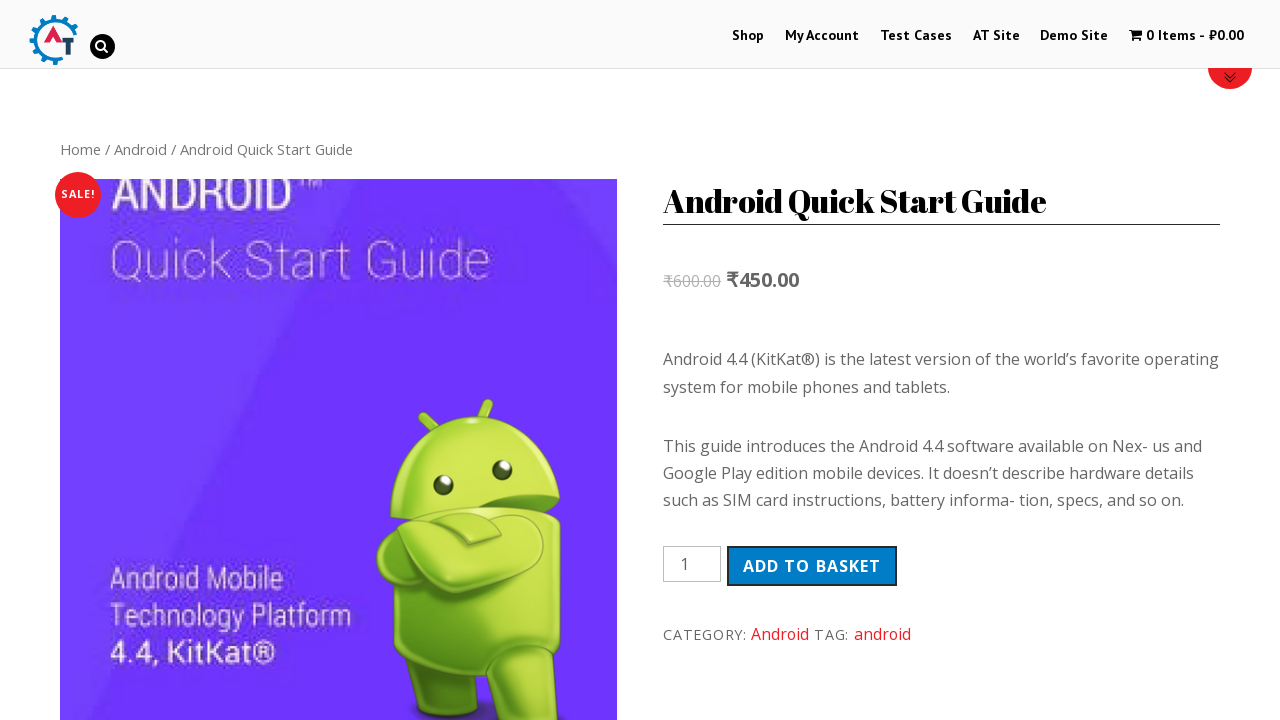

Old price (strikethrough) element is visible
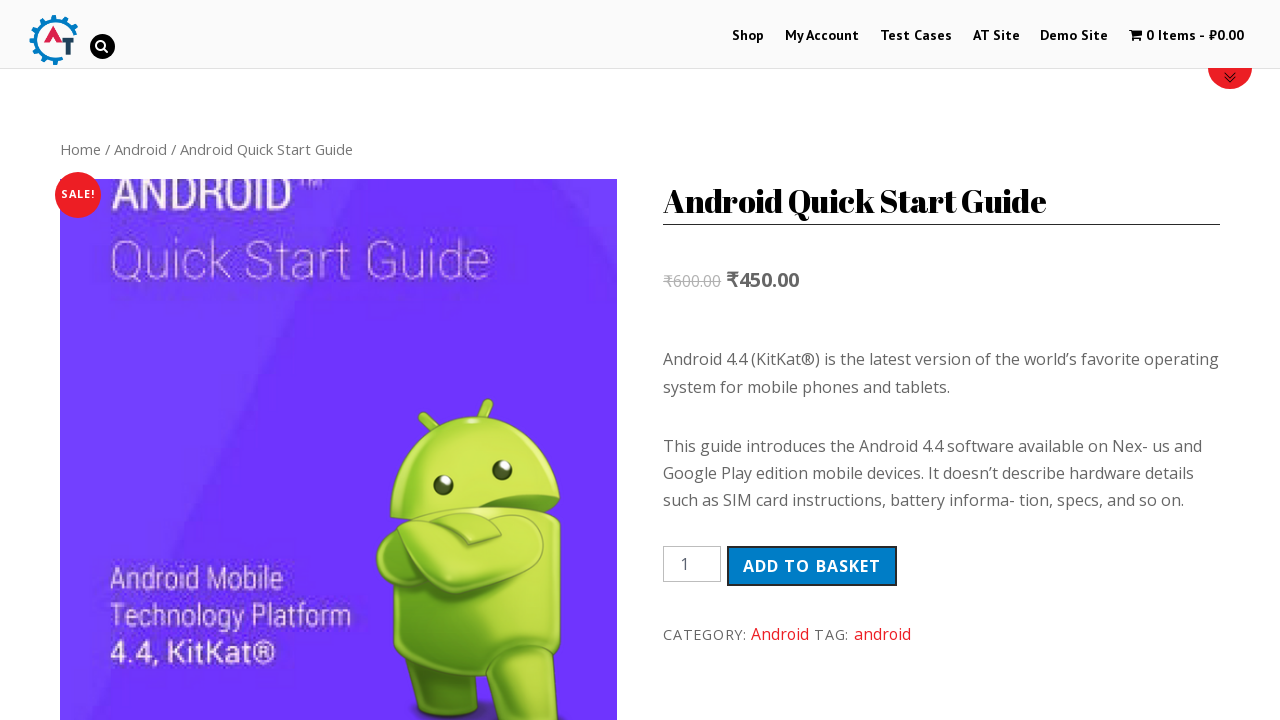

New discounted price element is visible
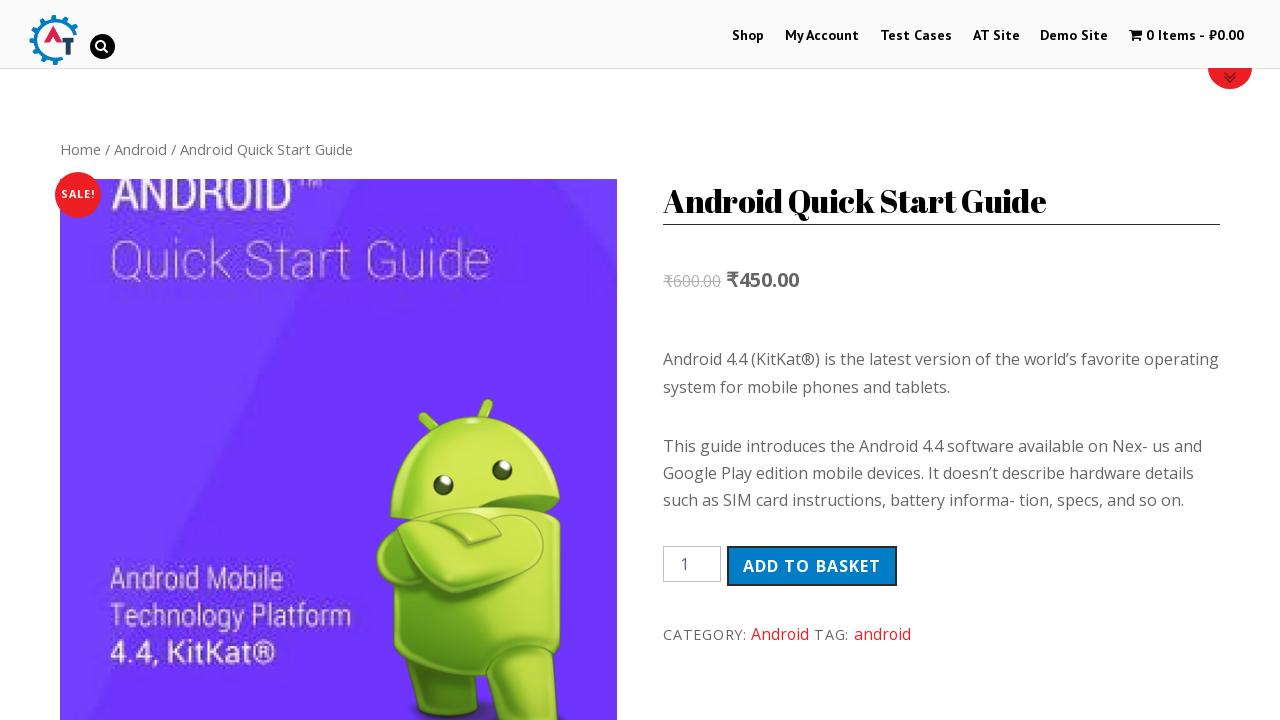

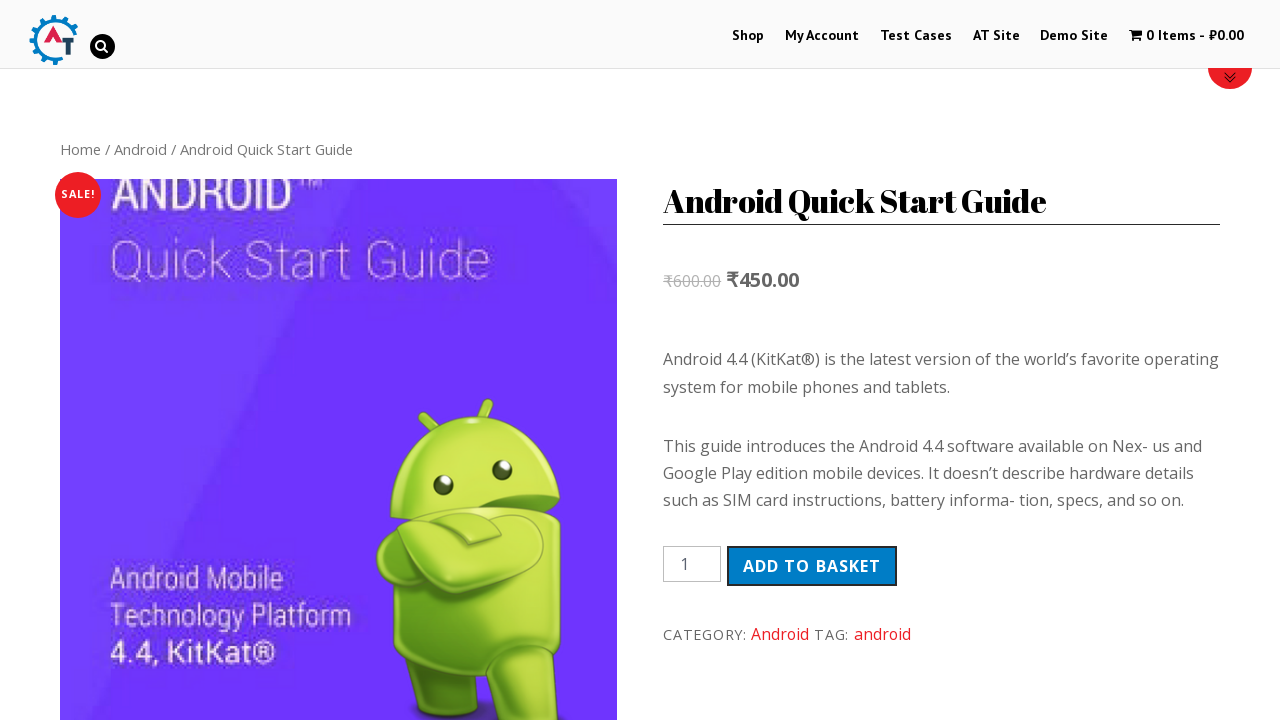